Tests a registration form by filling in first name, last name, and email fields, then submitting the form and verifying the success message is displayed.

Starting URL: http://suninjuly.github.io/registration1.html

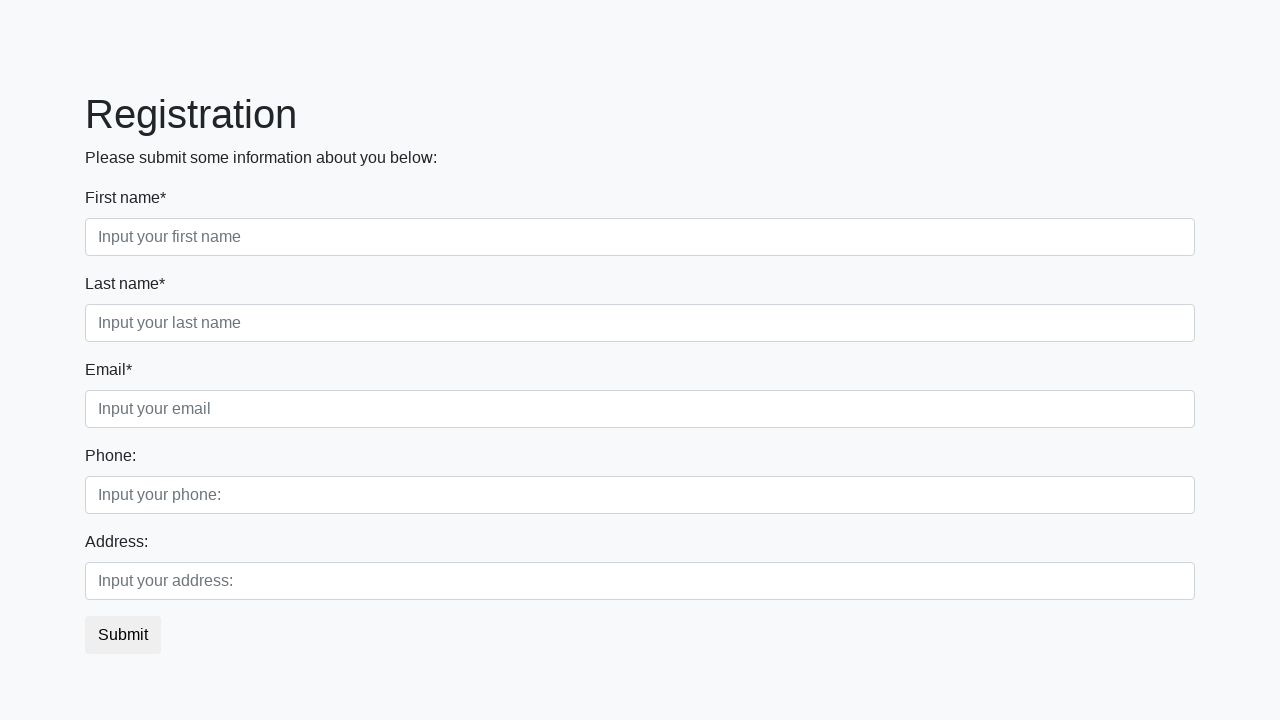

Filled first name field with 'Ivan' on input
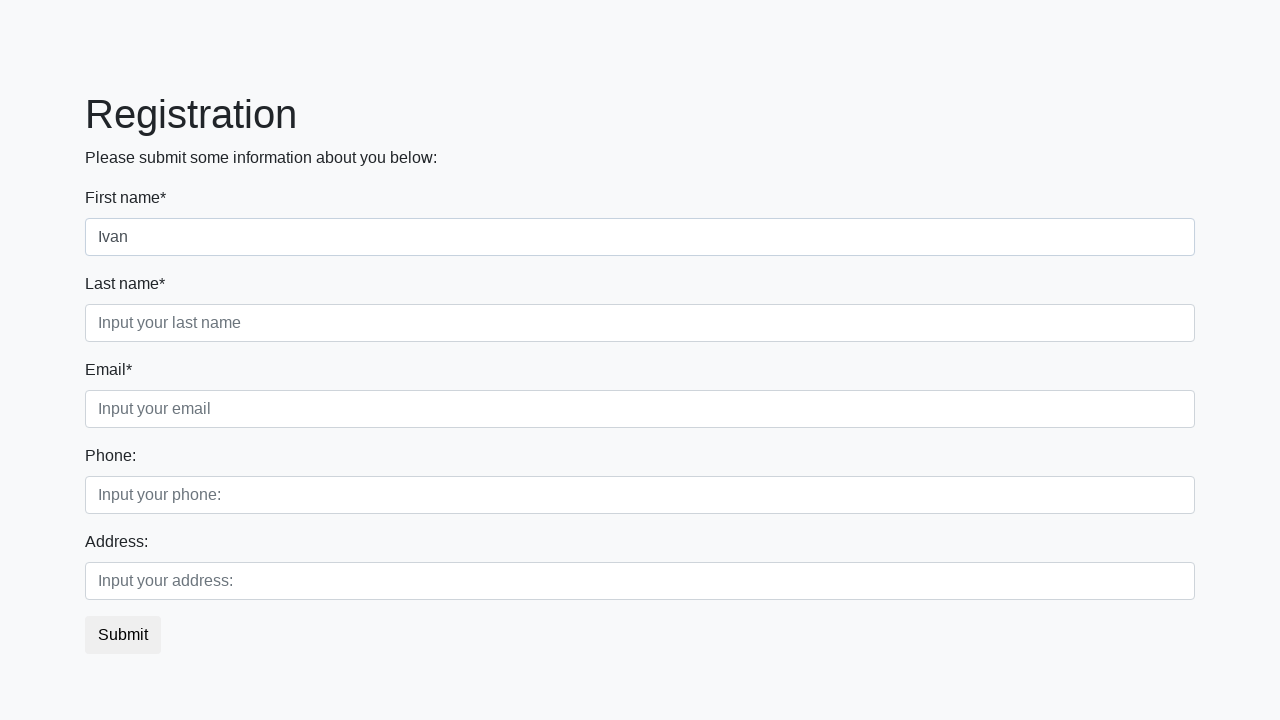

Filled last name field with 'Petrov' on .form-control.second
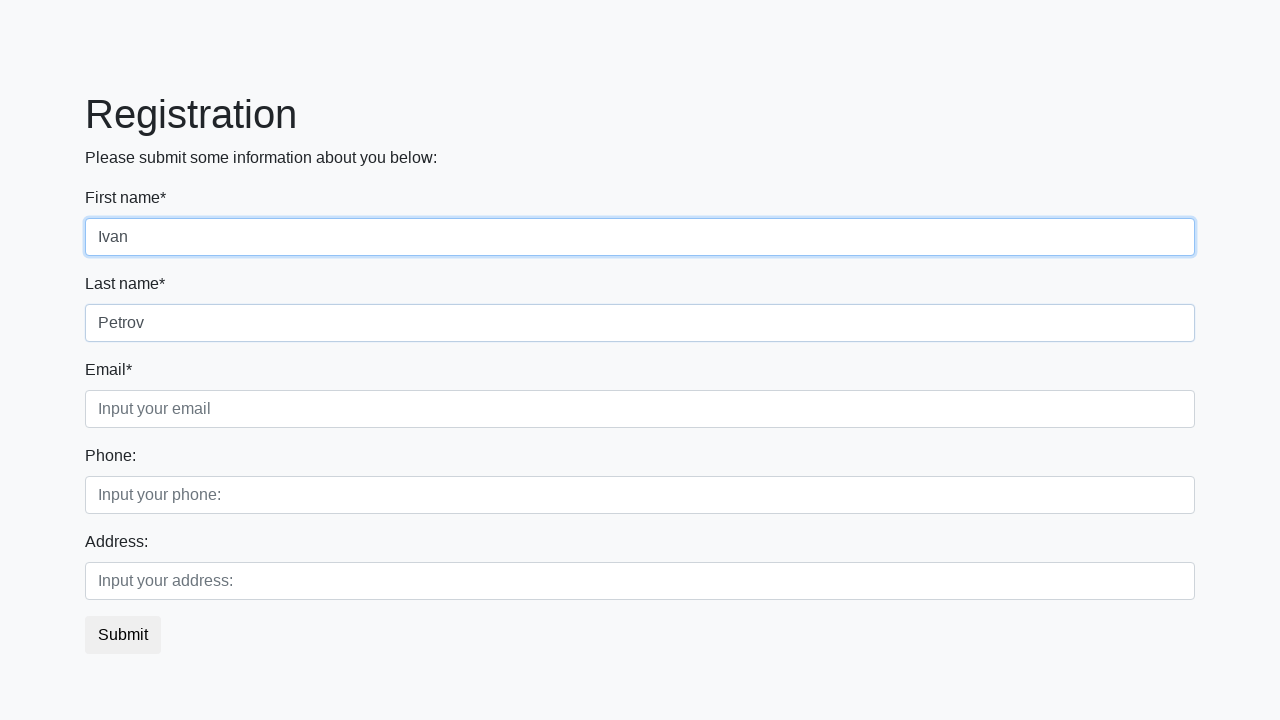

Filled email field with 'testuser@example.com' on .form-control.third
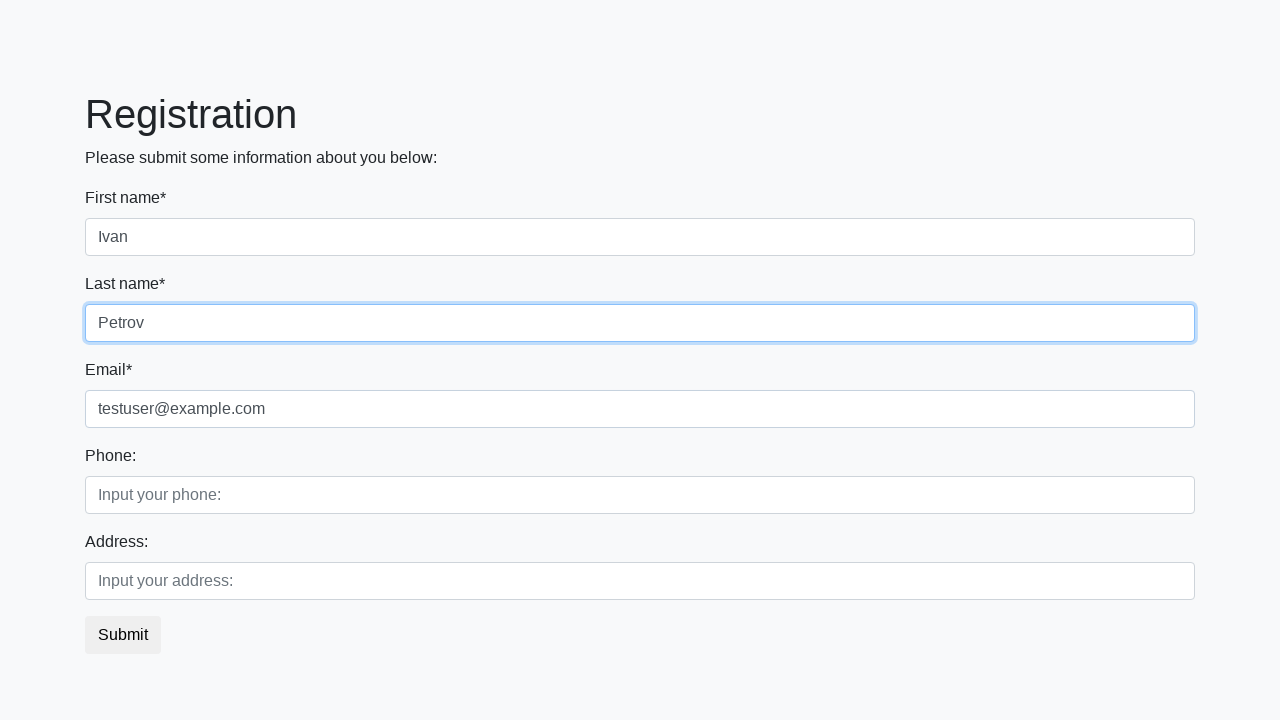

Clicked submit button to register at (123, 635) on button.btn
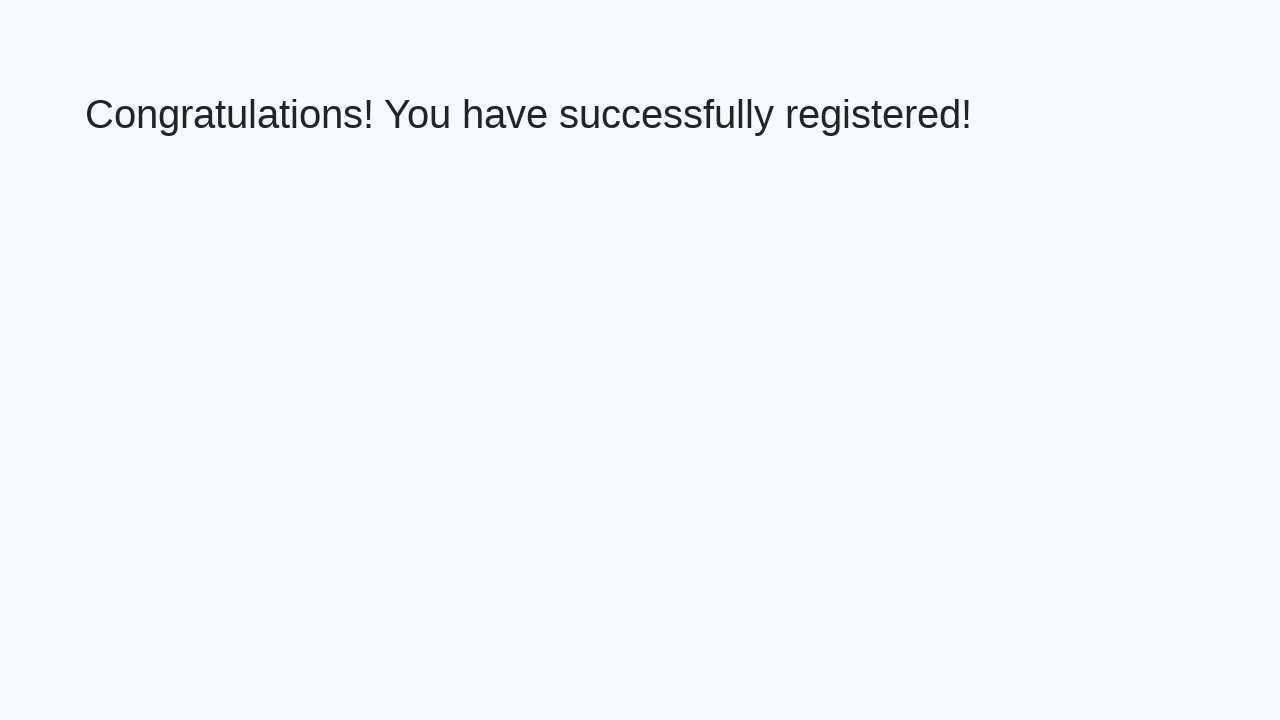

Success message heading loaded
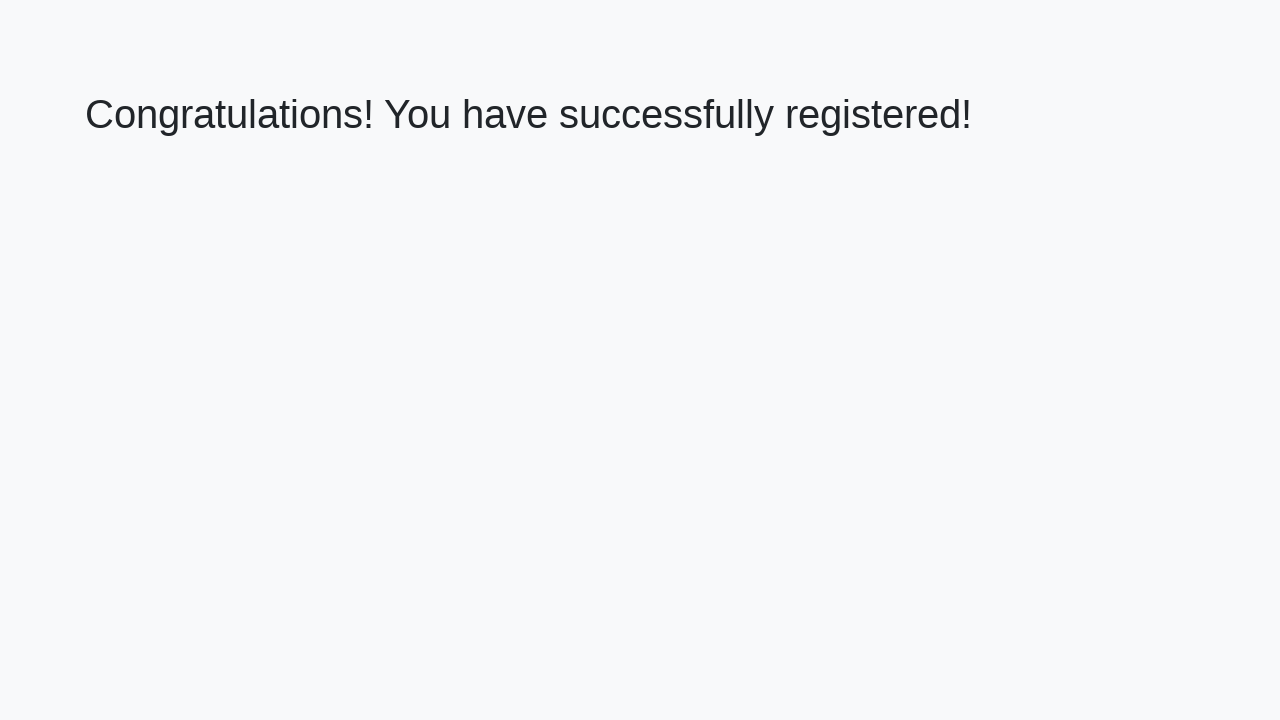

Retrieved success message text
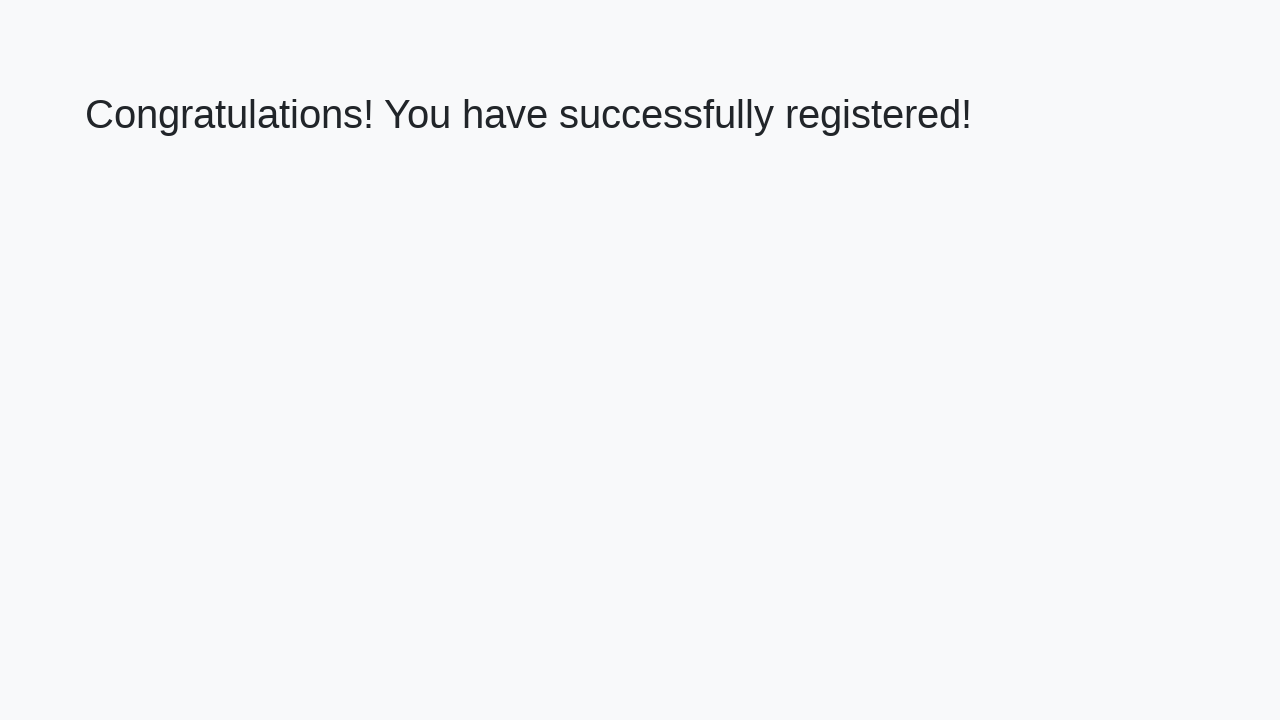

Verified success message: 'Congratulations! You have successfully registered!'
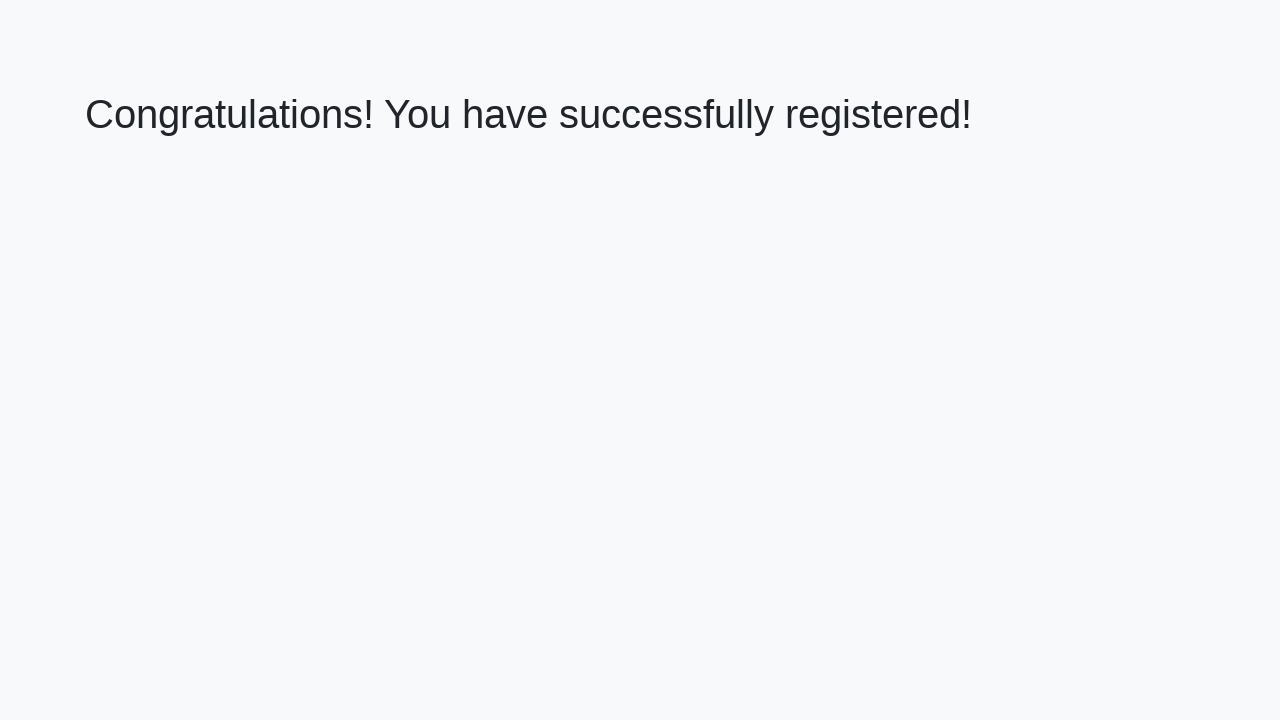

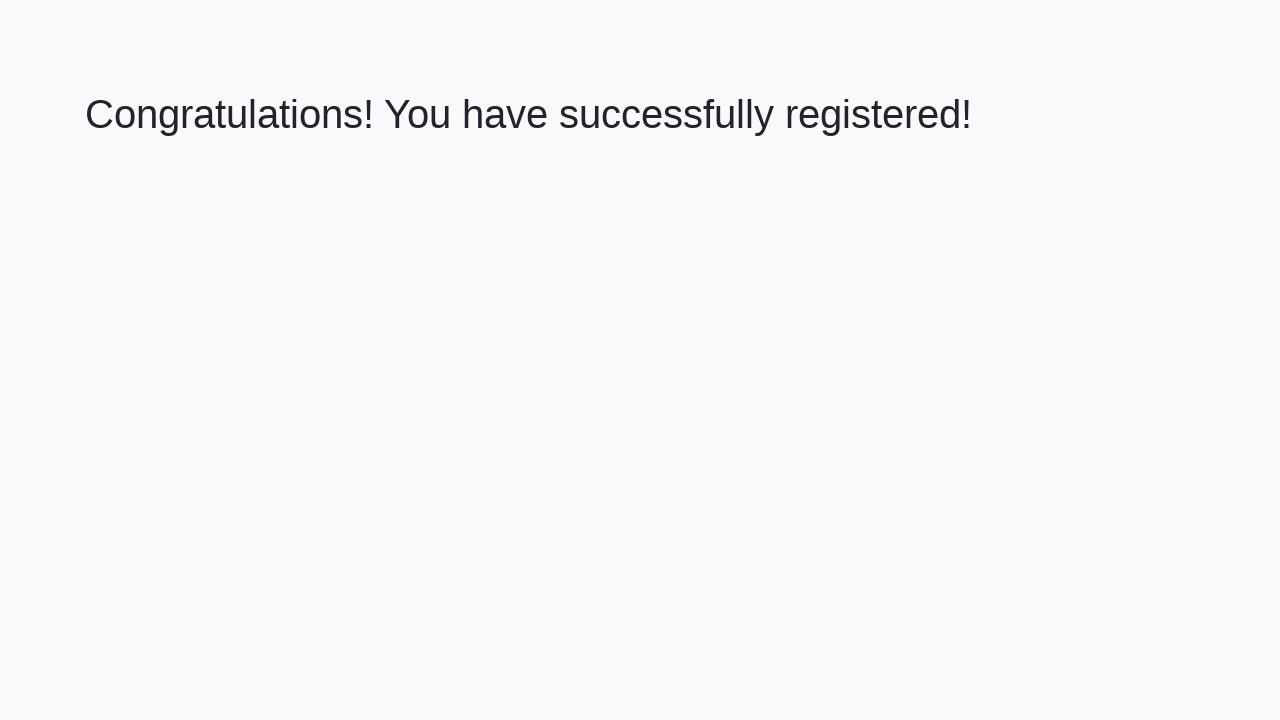